Tests iframe interaction and prompt dialog handling by switching to an iframe, triggering a JavaScript prompt, entering text, and accepting it

Starting URL: https://www.w3schools.com/jsref/tryit.asp?filename=tryjsref_prompt

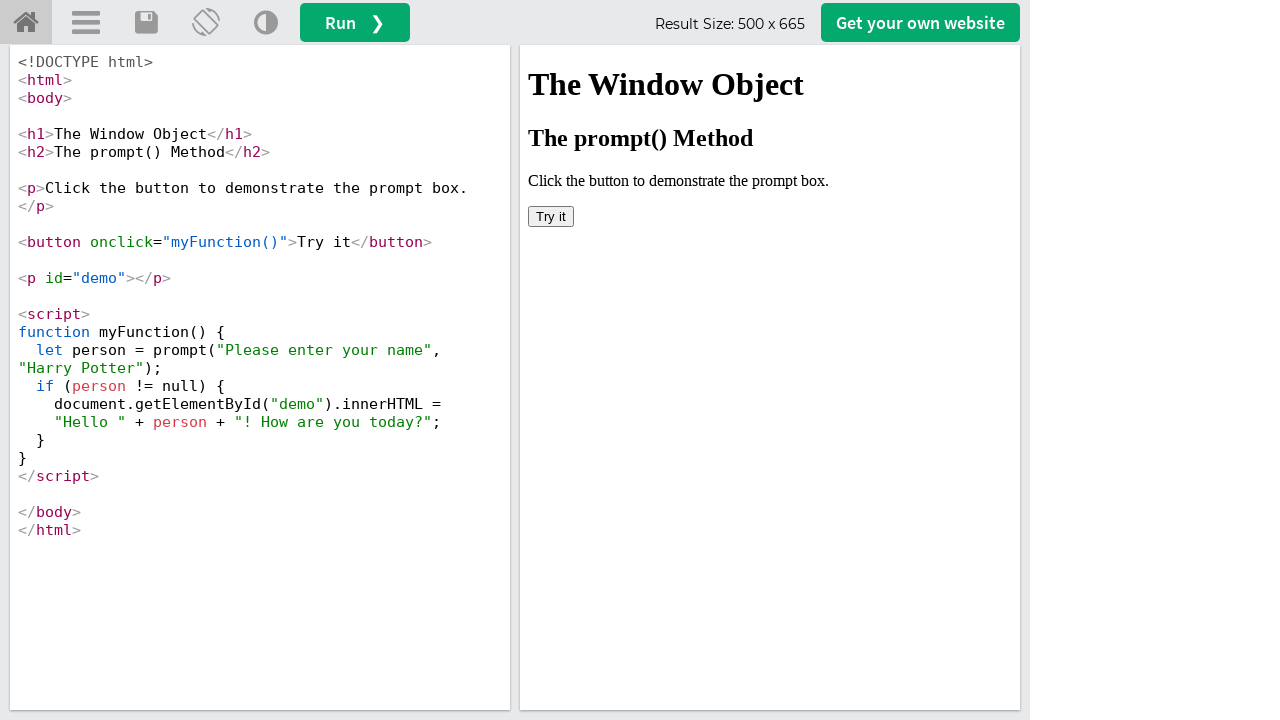

Located iframe with ID 'iframeResult'
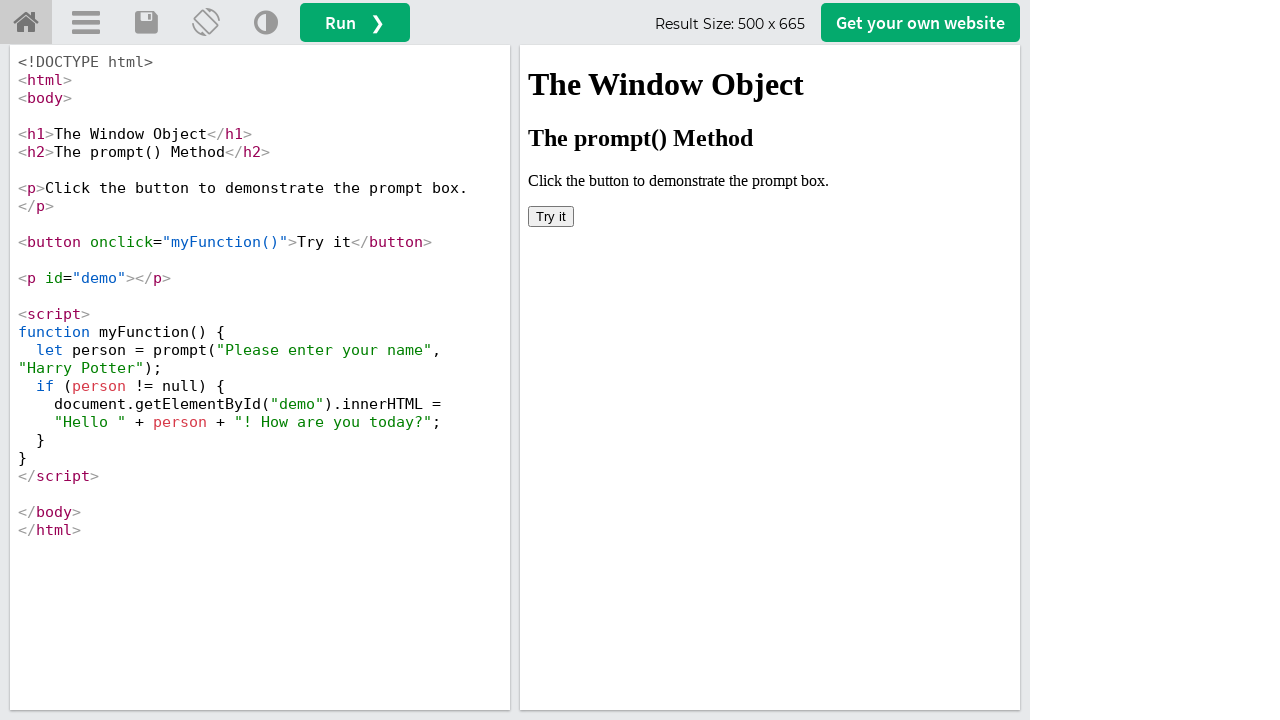

Clicked button inside iframe to trigger prompt dialog at (551, 216) on #iframeResult >> internal:control=enter-frame >> xpath=/html/body/button
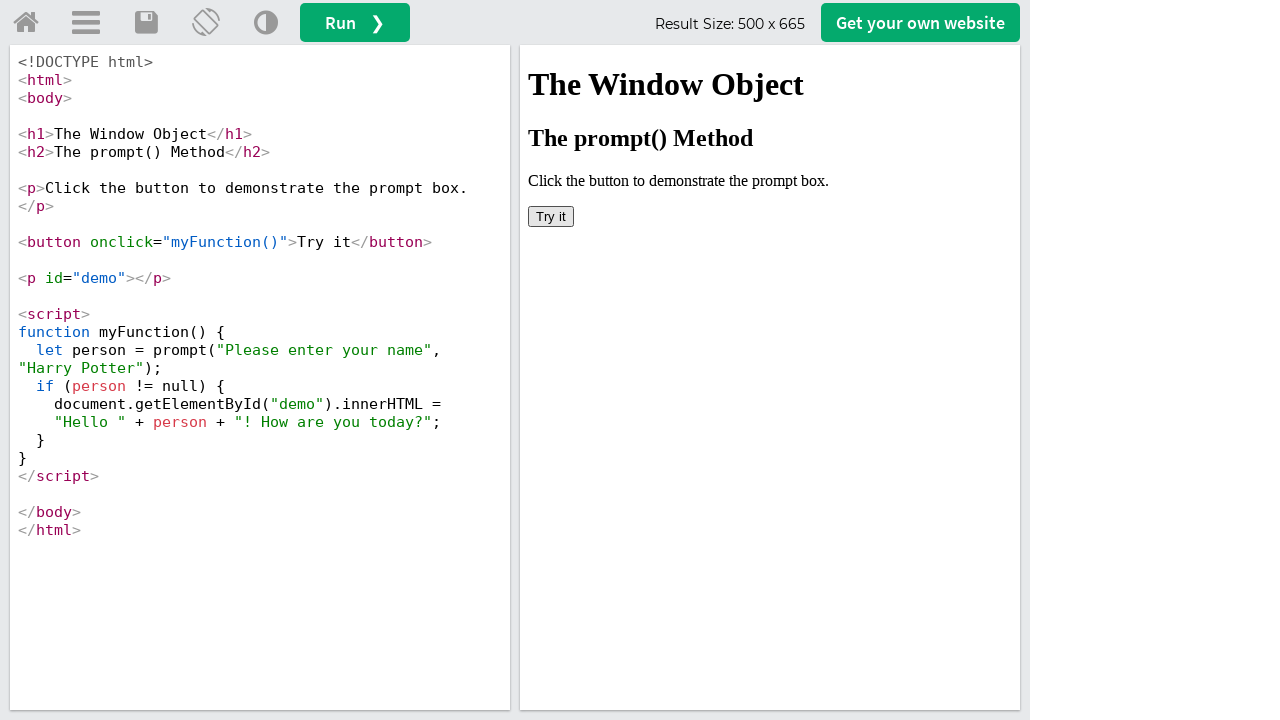

Set up dialog handler for prompt
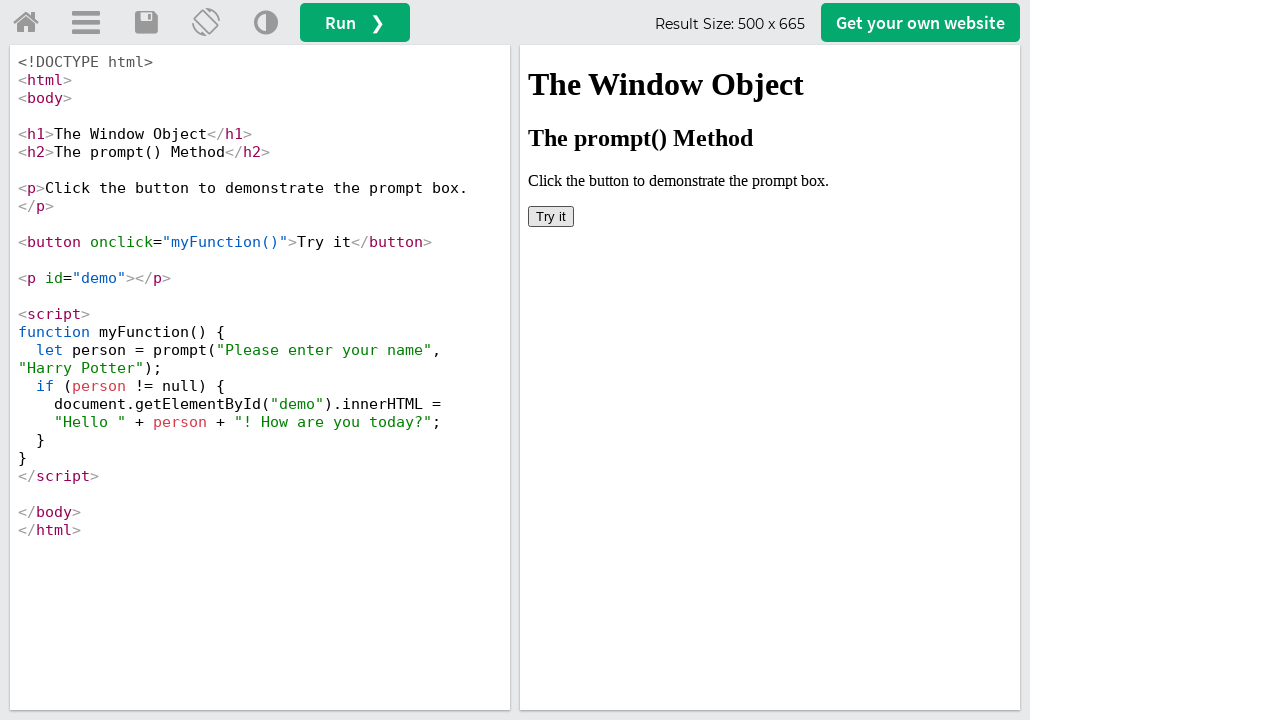

Waited 1000ms for dialog to be handled
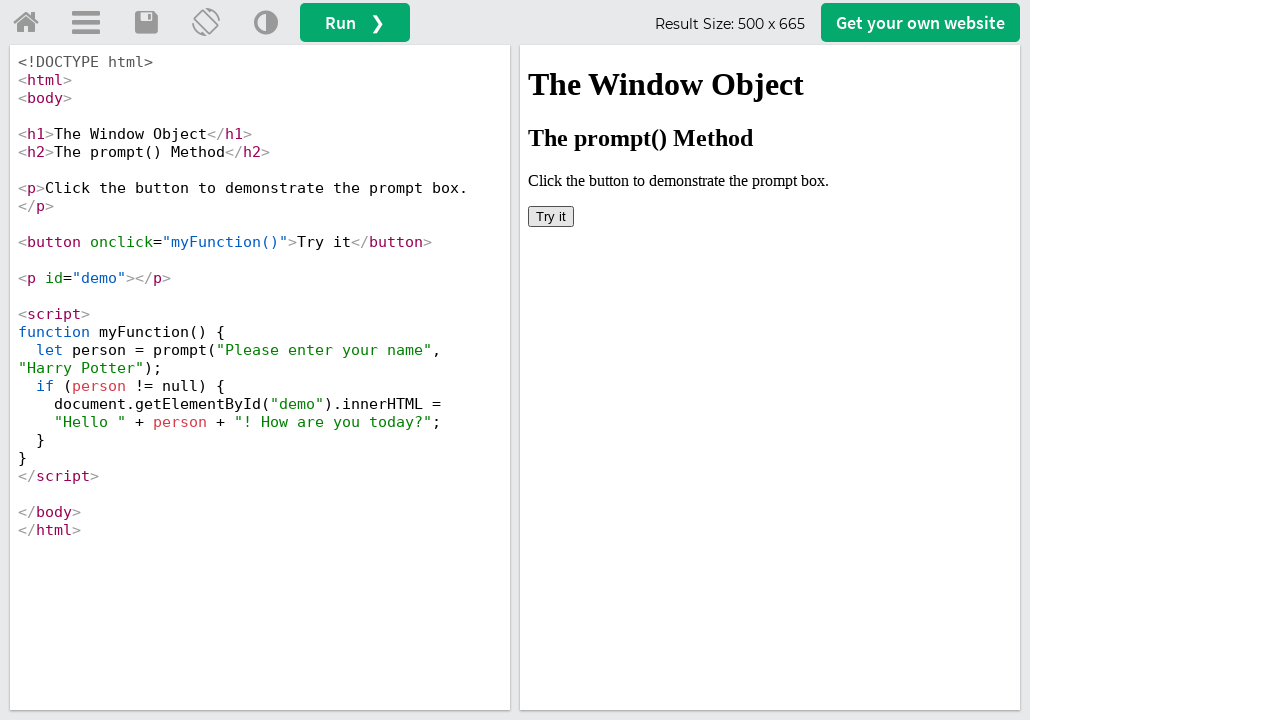

Retrieved page title: W3Schools Tryit Editor
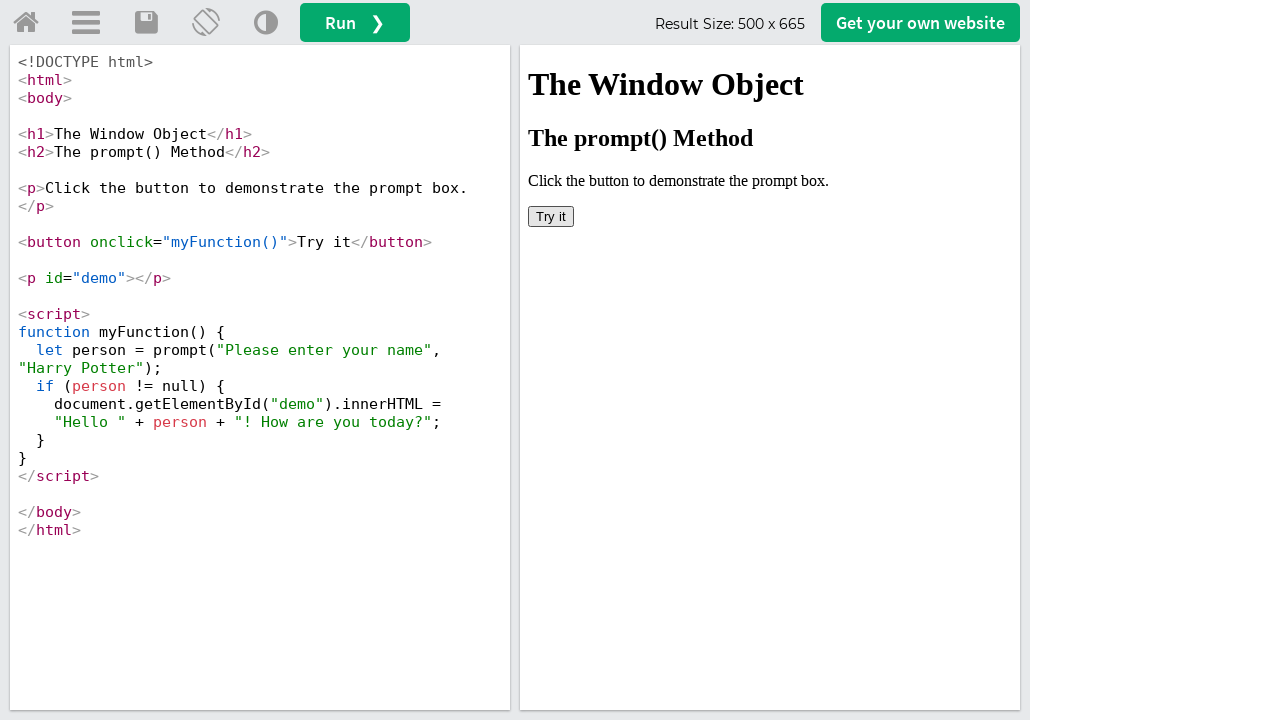

Printed page title to console: W3Schools Tryit Editor
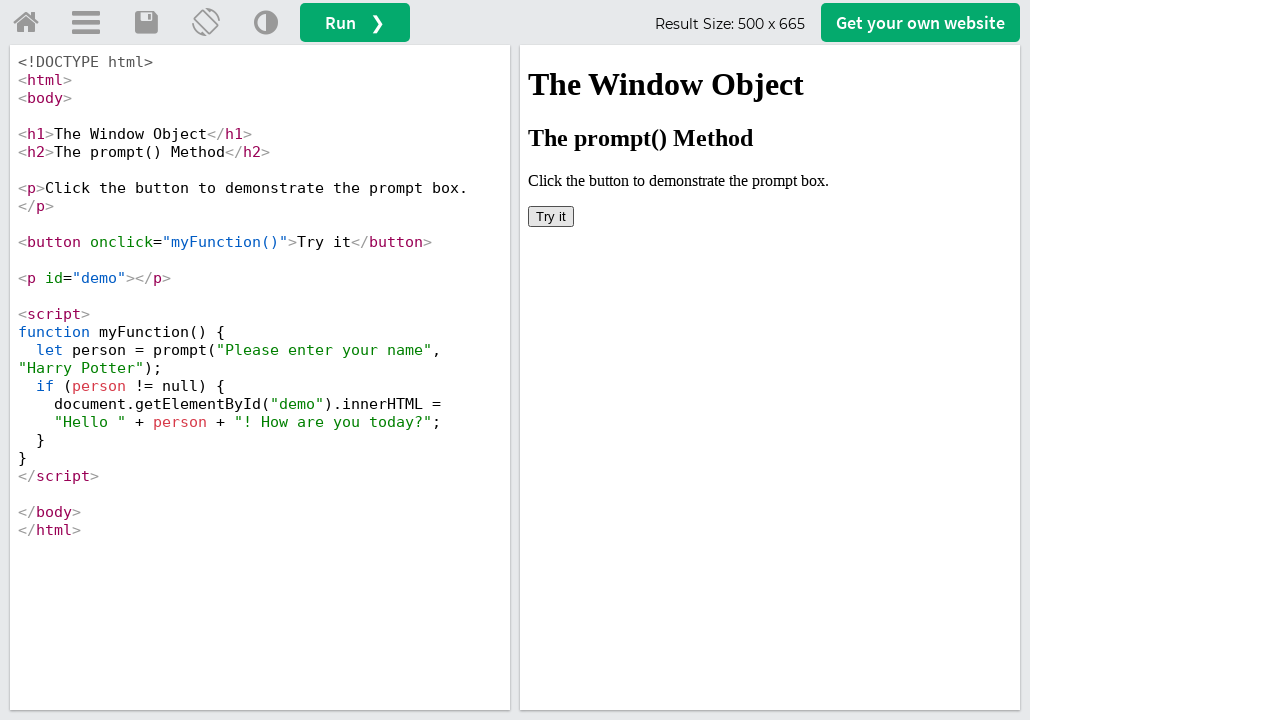

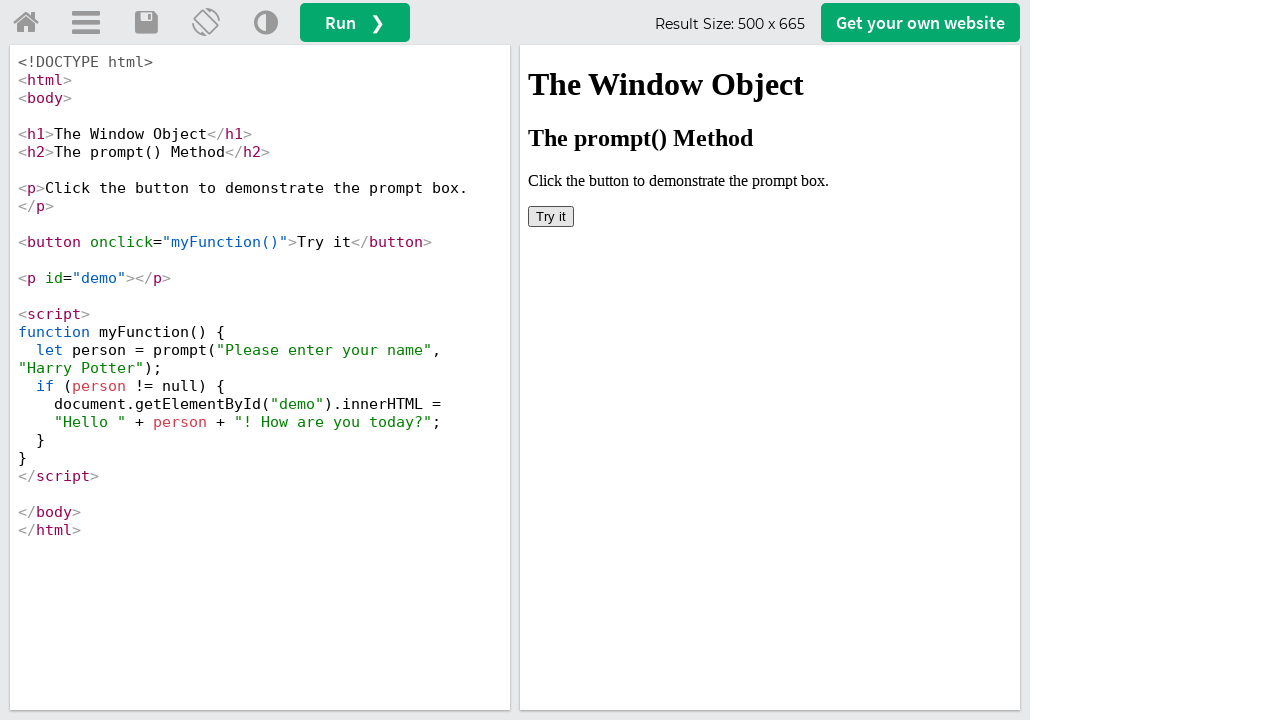